Tests navigating to the weekly top posts section, clicking on the first post, and verifying the post title and URL match

Starting URL: https://dev.to

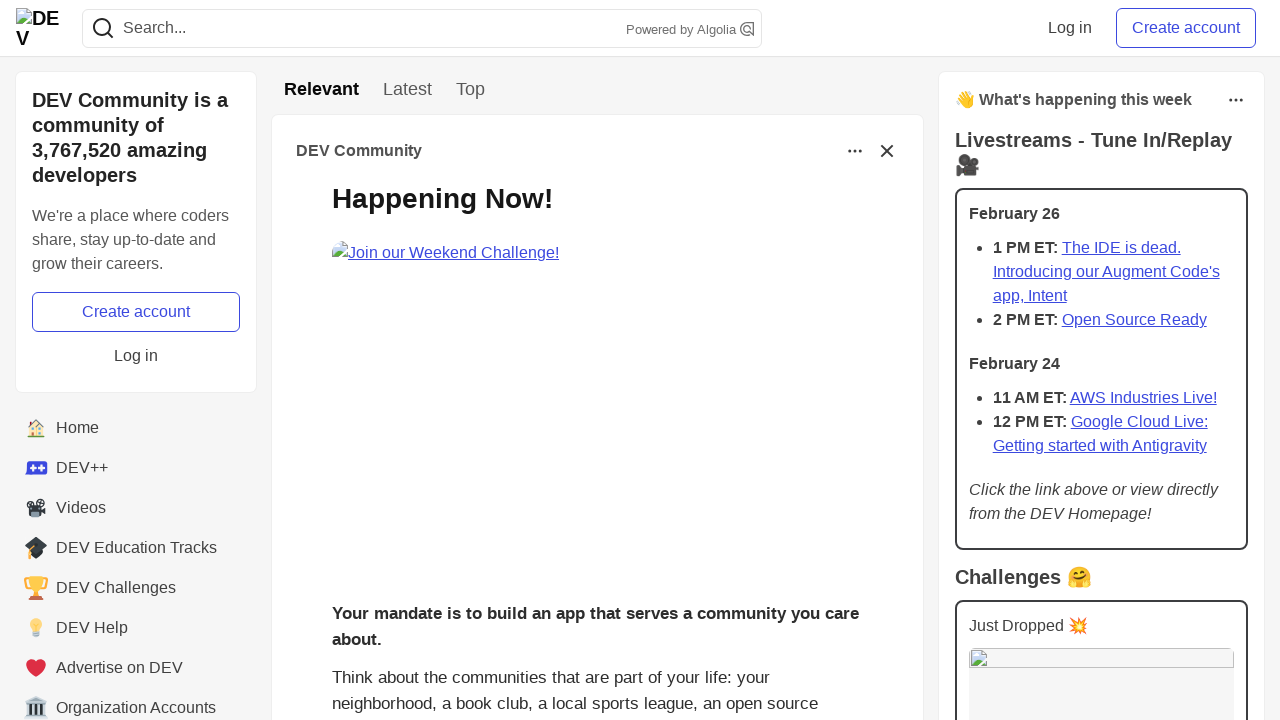

Clicked on the 'Week' tab to view top posts of the week at (470, 90) on a[href='/top/week']
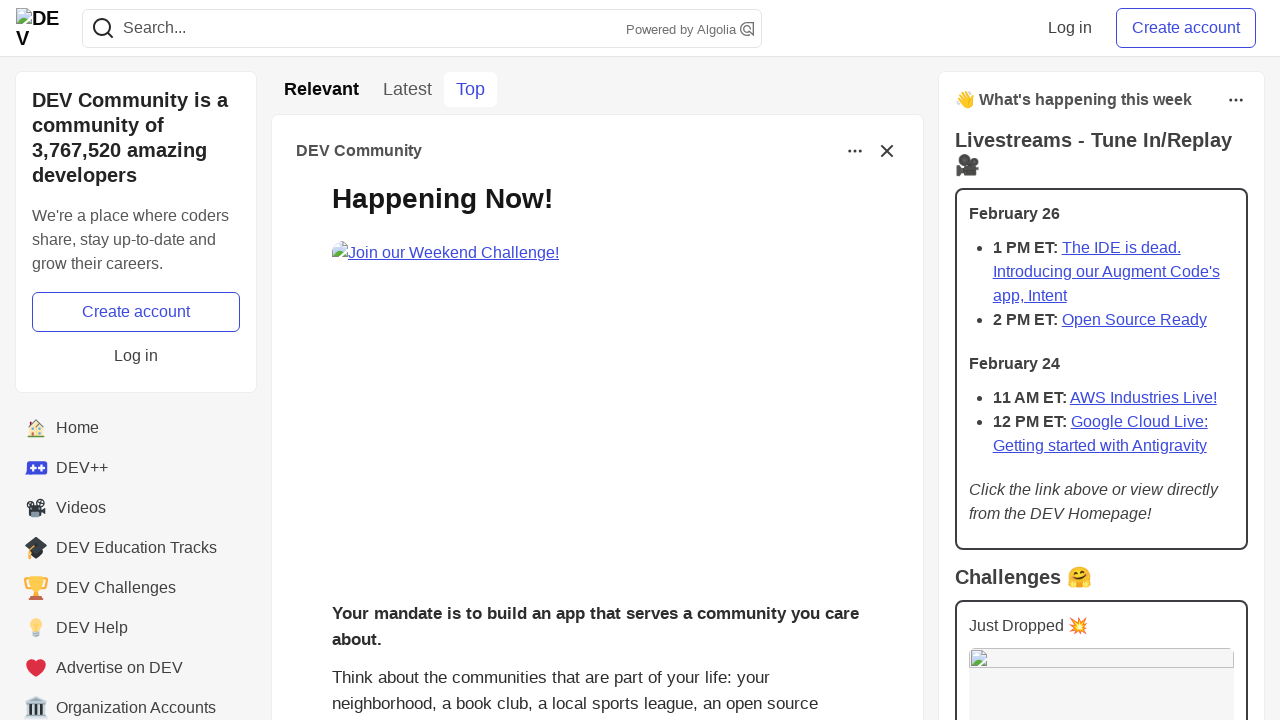

Navigation to weekly top posts page completed
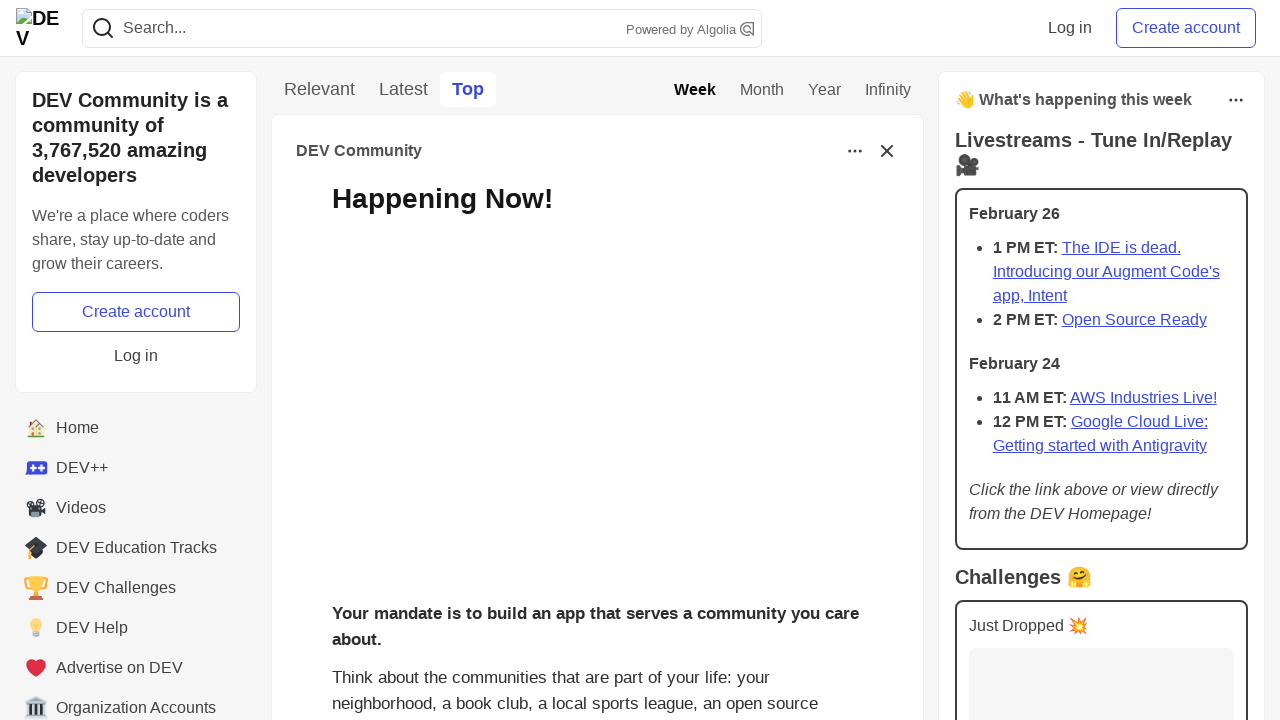

Post titles loaded on the weekly top posts page
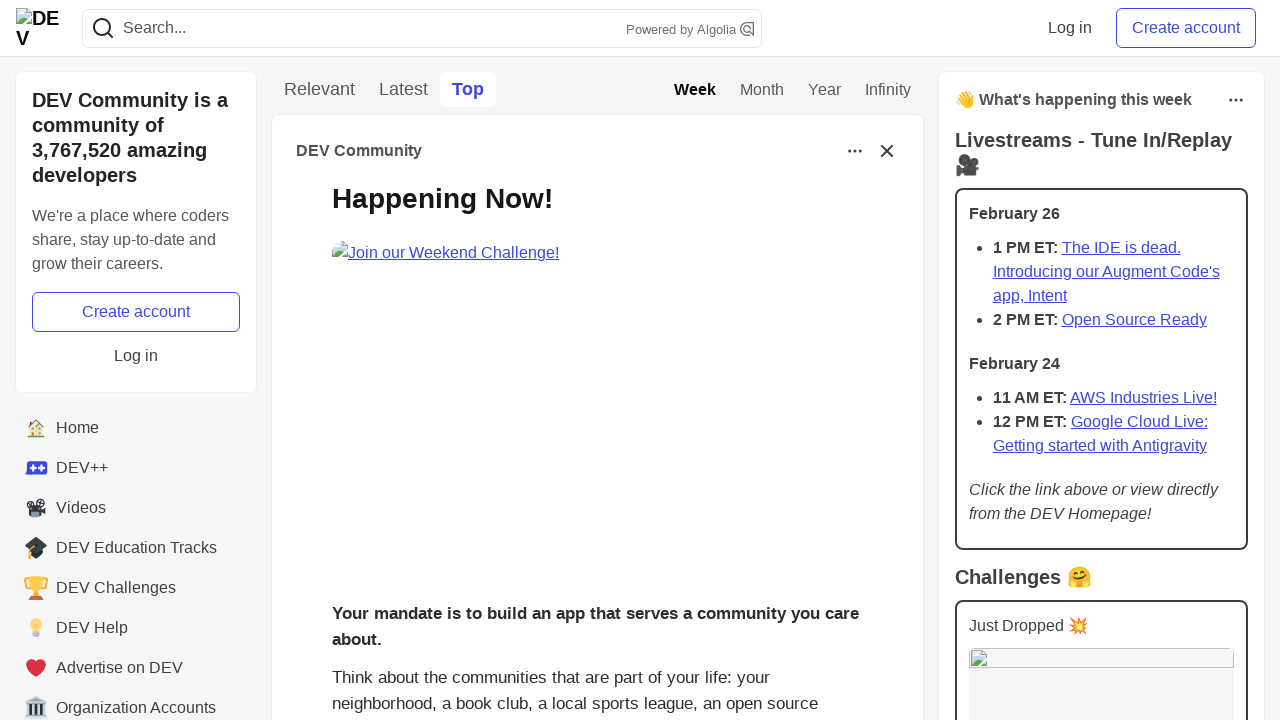

Retrieved first post link from weekly top posts
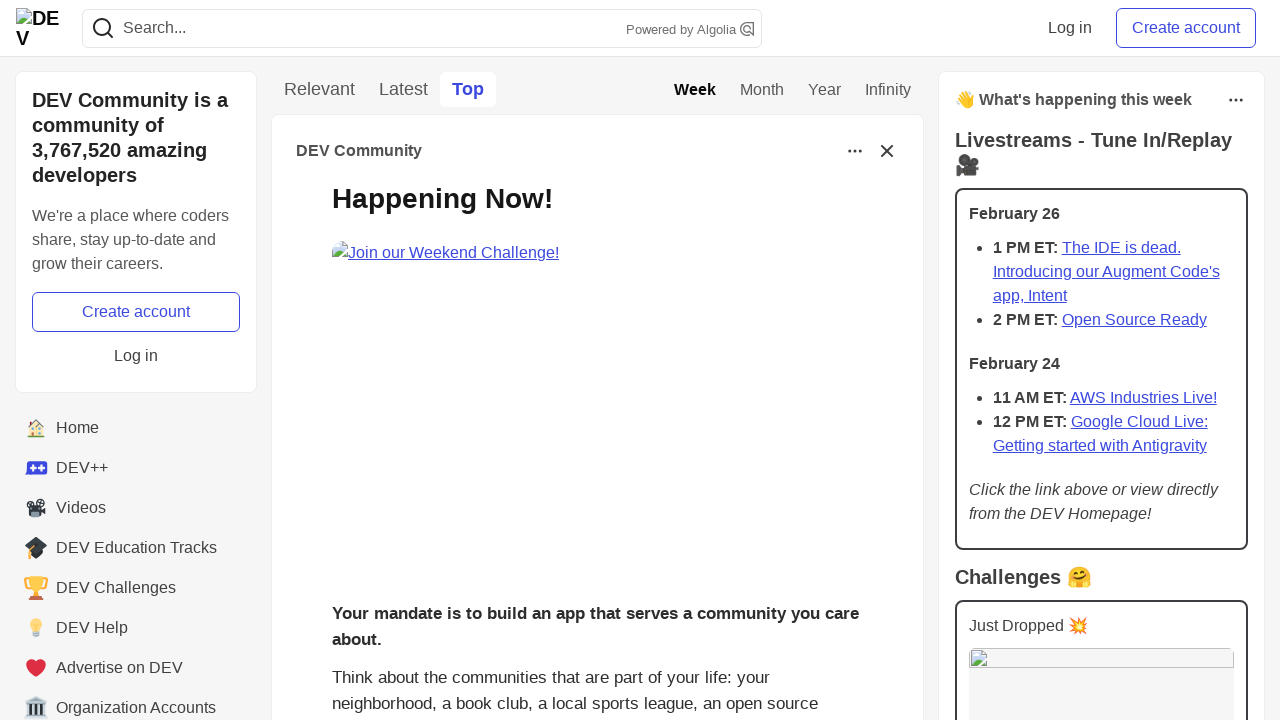

Clicked on the first post from weekly top posts at (617, 389) on h2.crayons-story__title > a >> nth=0
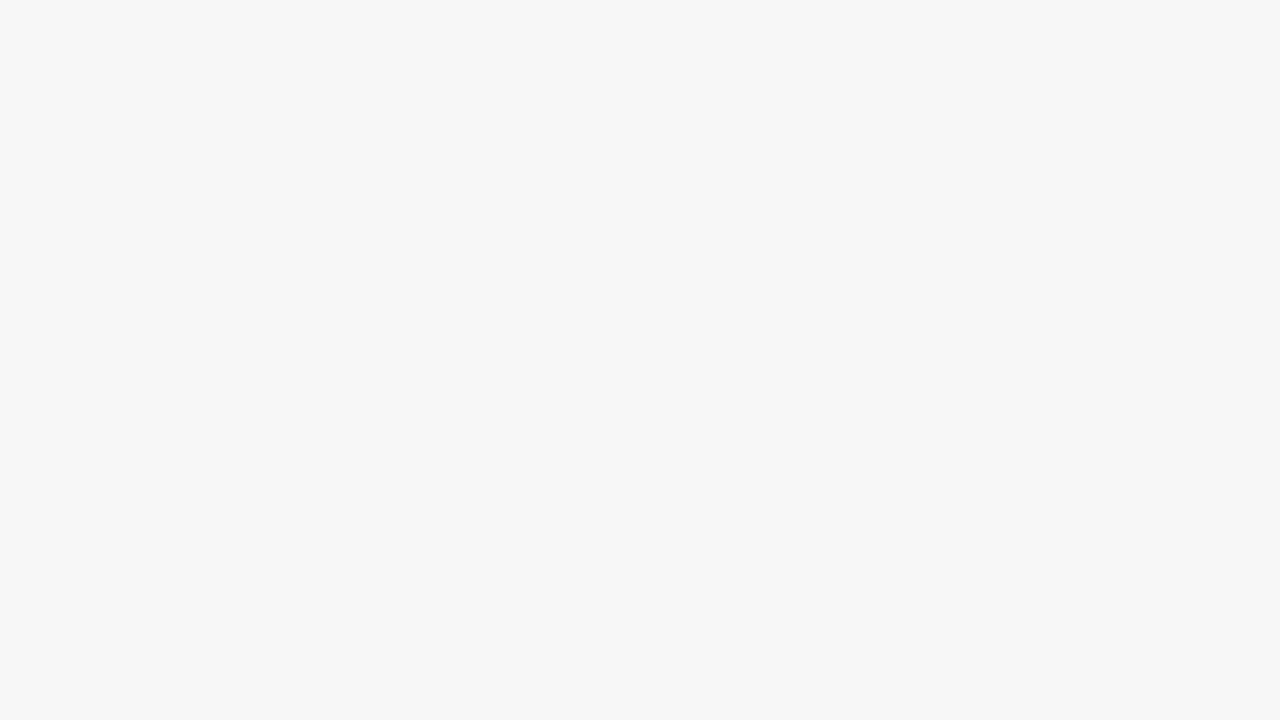

Navigation to the selected post page completed
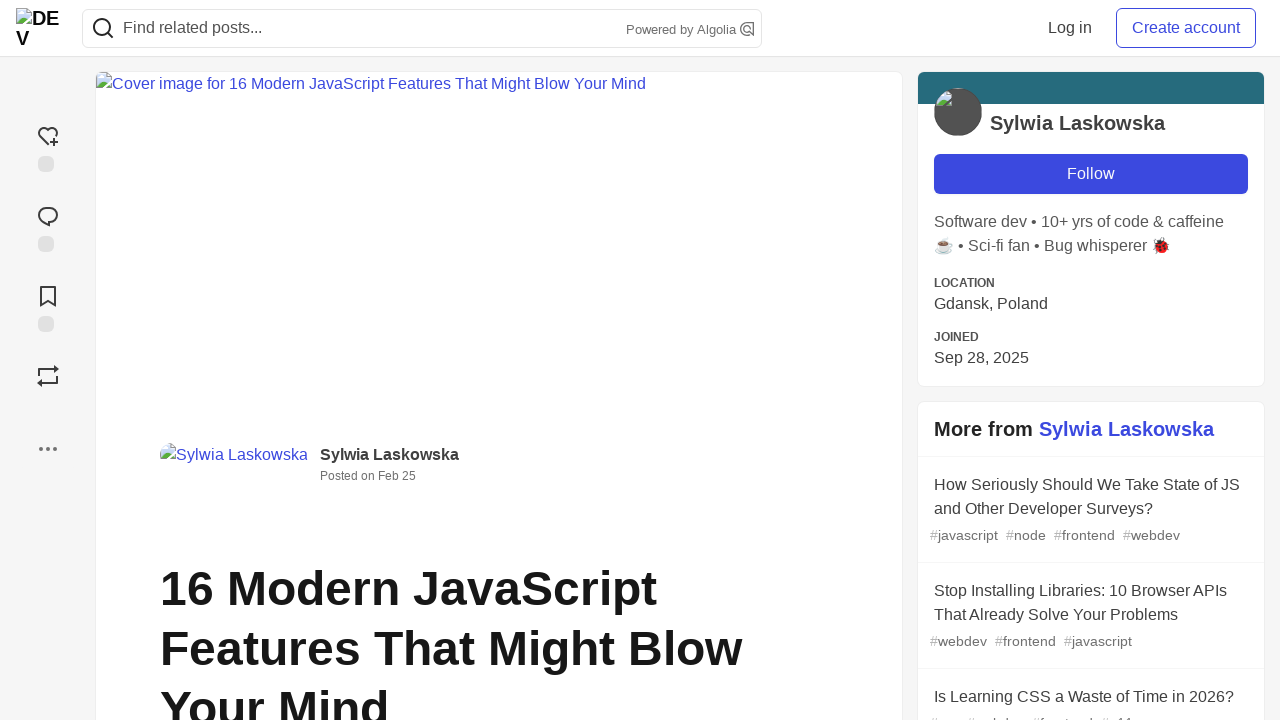

Post title loaded and is visible on the post page
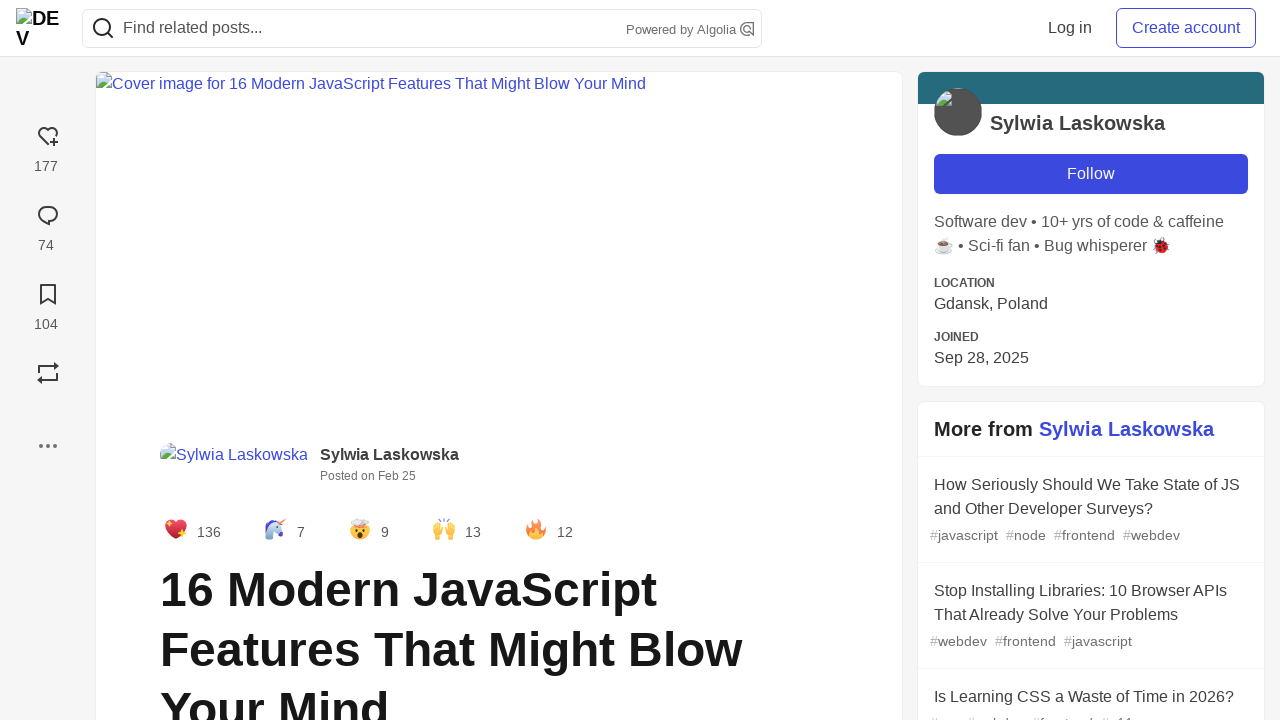

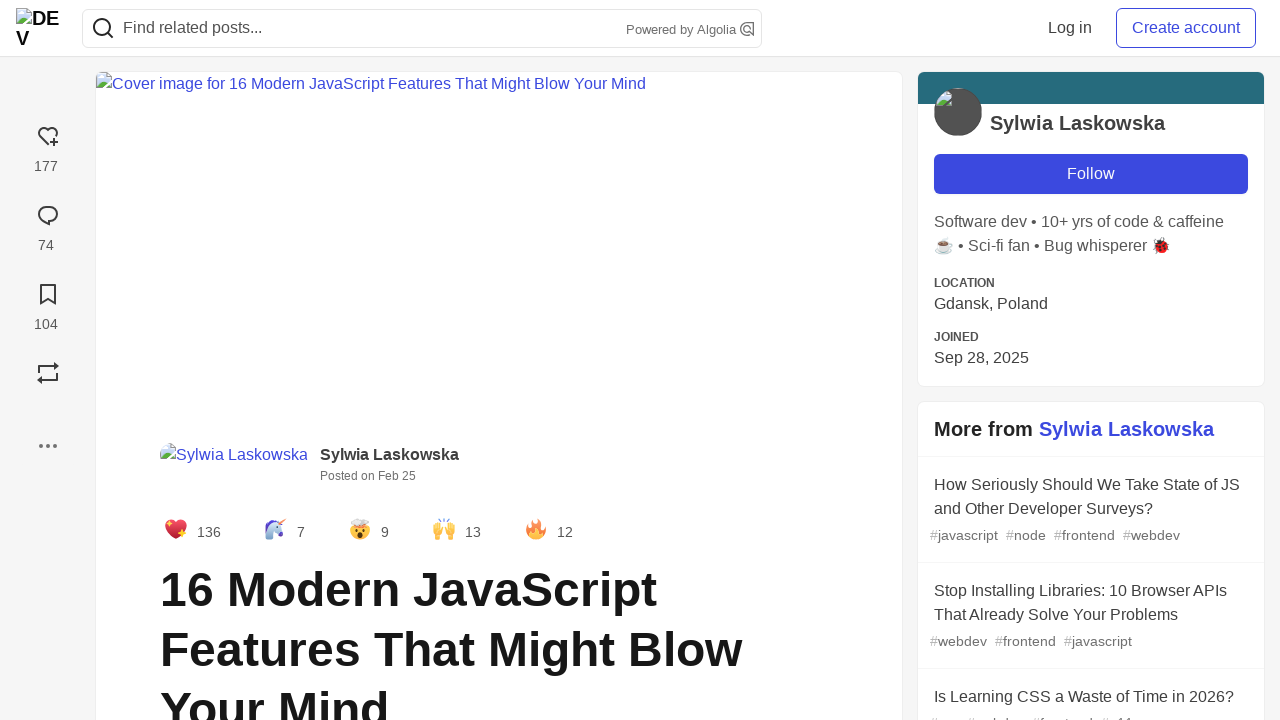